Tests that the complete all checkbox updates its state when individual items are completed or cleared

Starting URL: https://demo.playwright.dev/todomvc

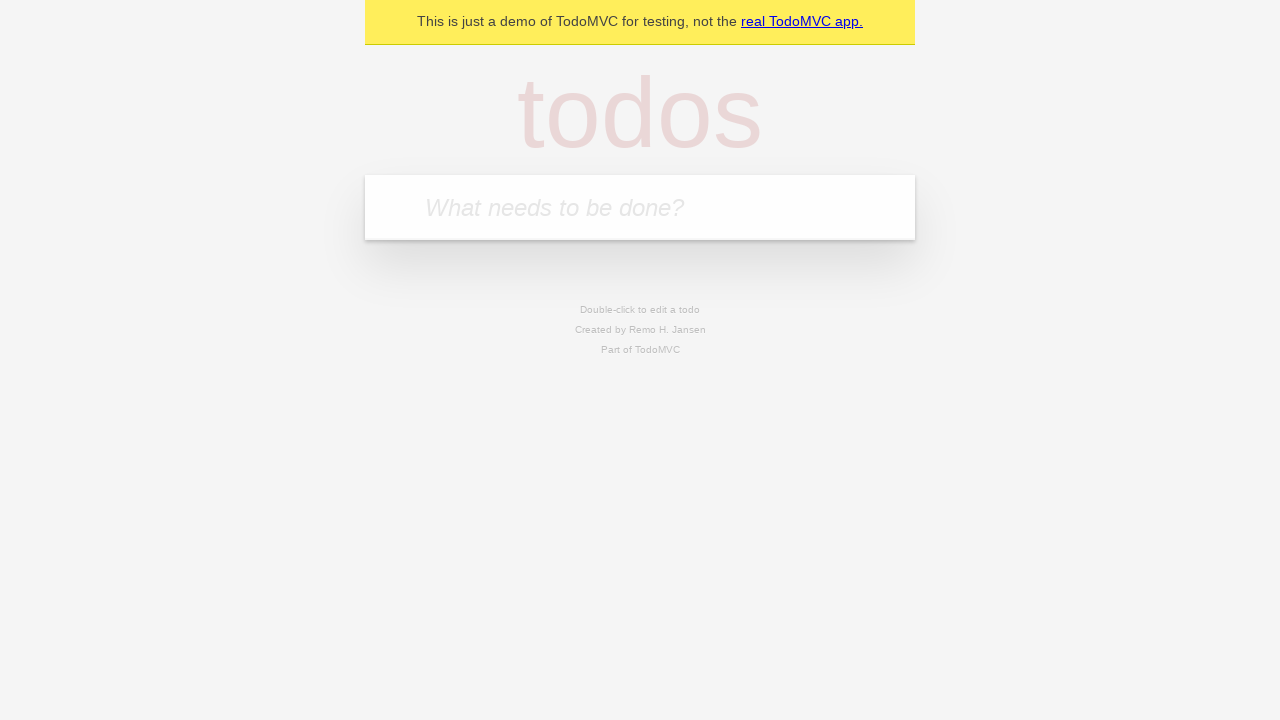

Filled first todo input with 'buy some cheese' on internal:attr=[placeholder="What needs to be done?"i]
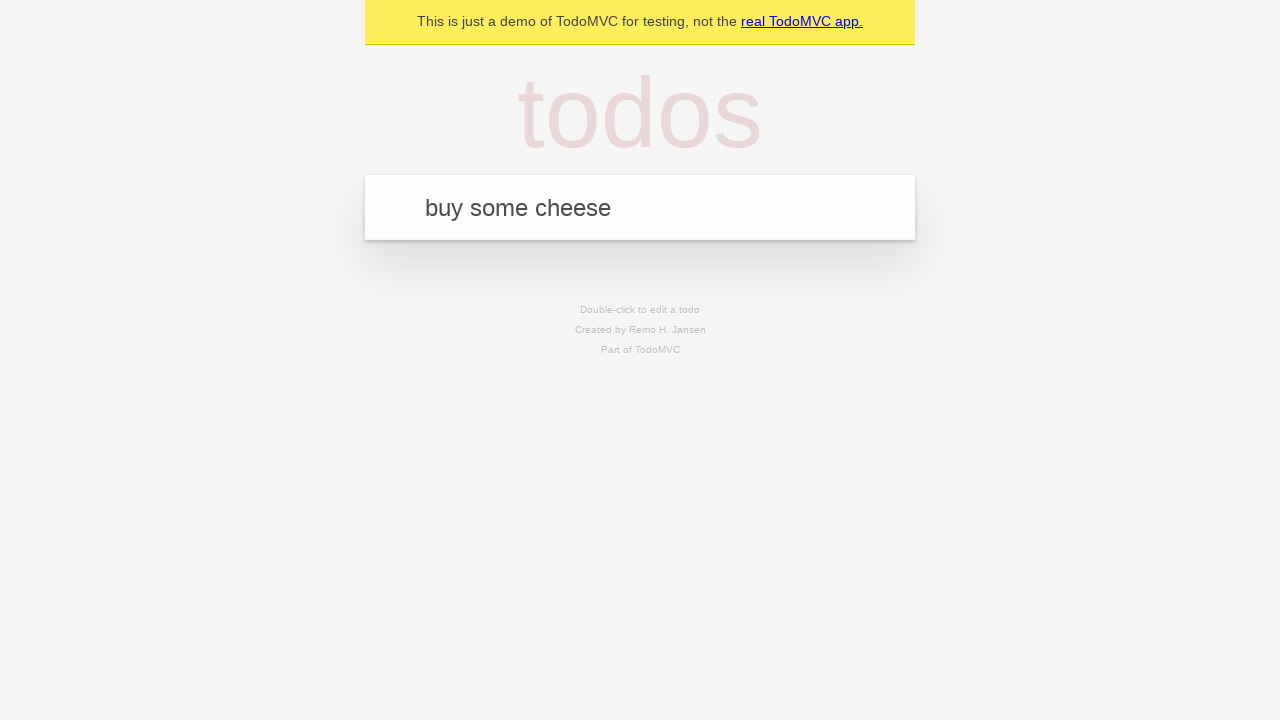

Pressed Enter to add first todo on internal:attr=[placeholder="What needs to be done?"i]
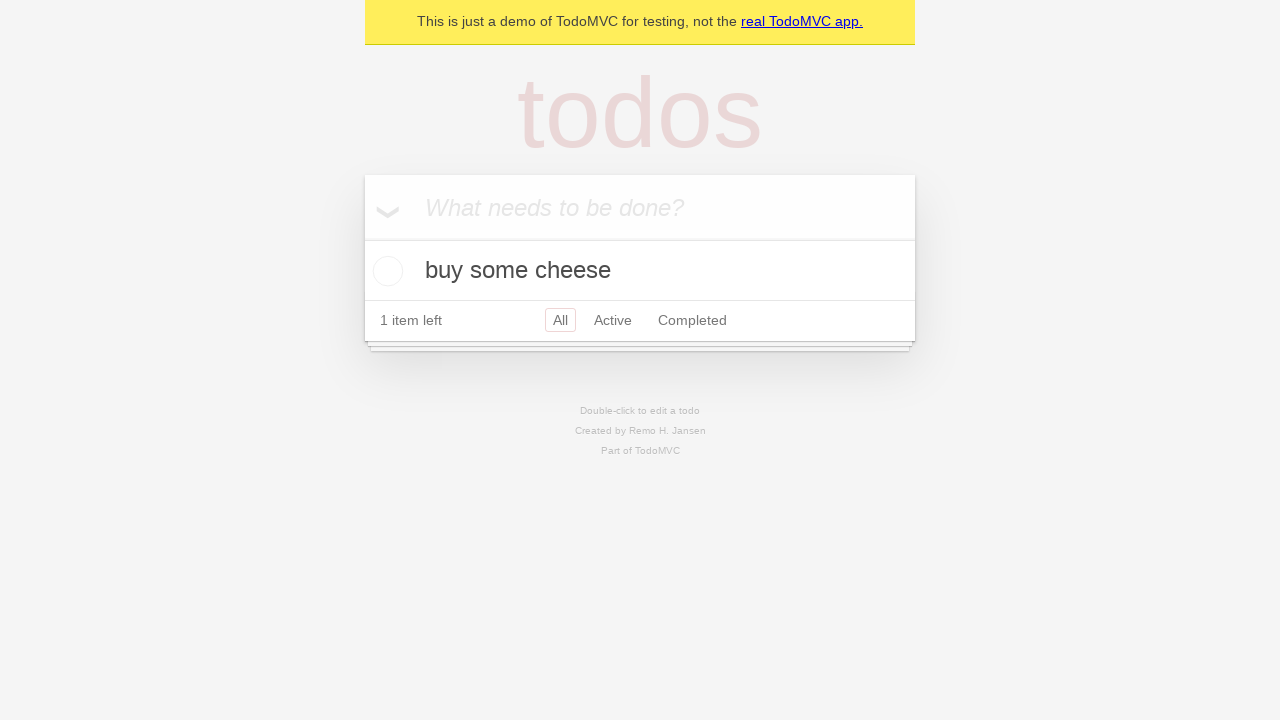

Filled second todo input with 'feed the cat' on internal:attr=[placeholder="What needs to be done?"i]
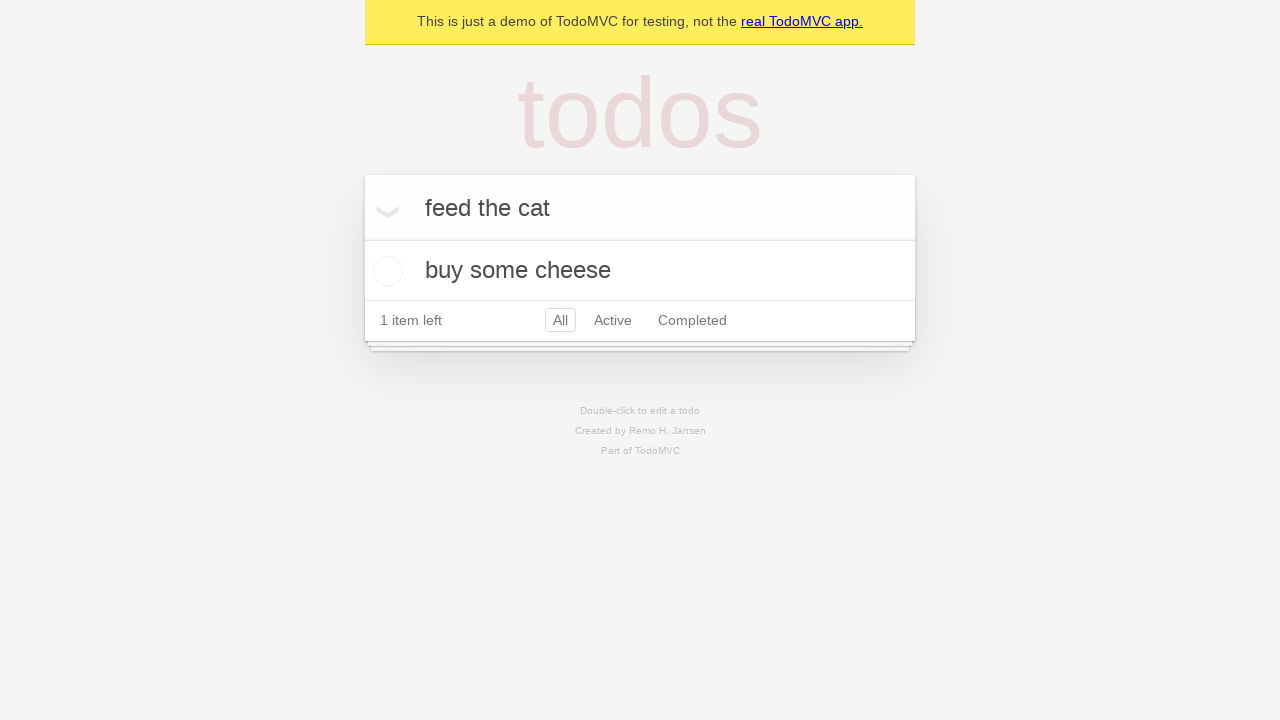

Pressed Enter to add second todo on internal:attr=[placeholder="What needs to be done?"i]
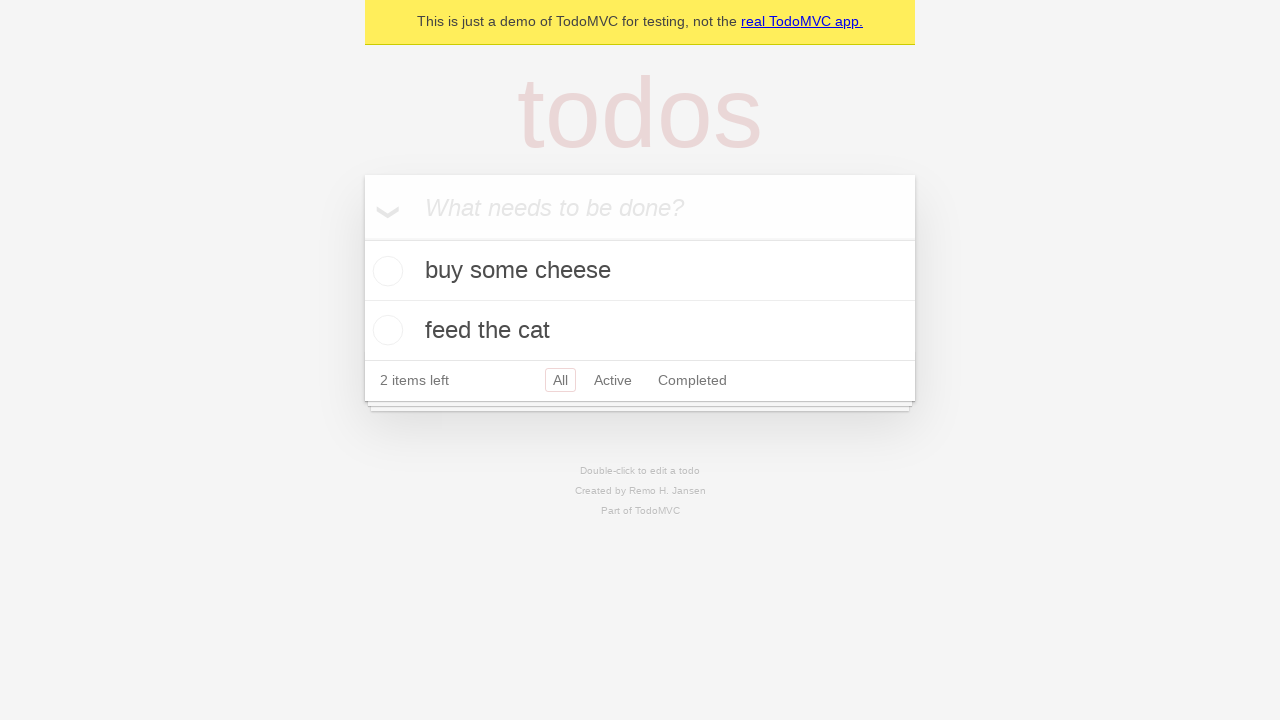

Filled third todo input with 'book a doctors appointment' on internal:attr=[placeholder="What needs to be done?"i]
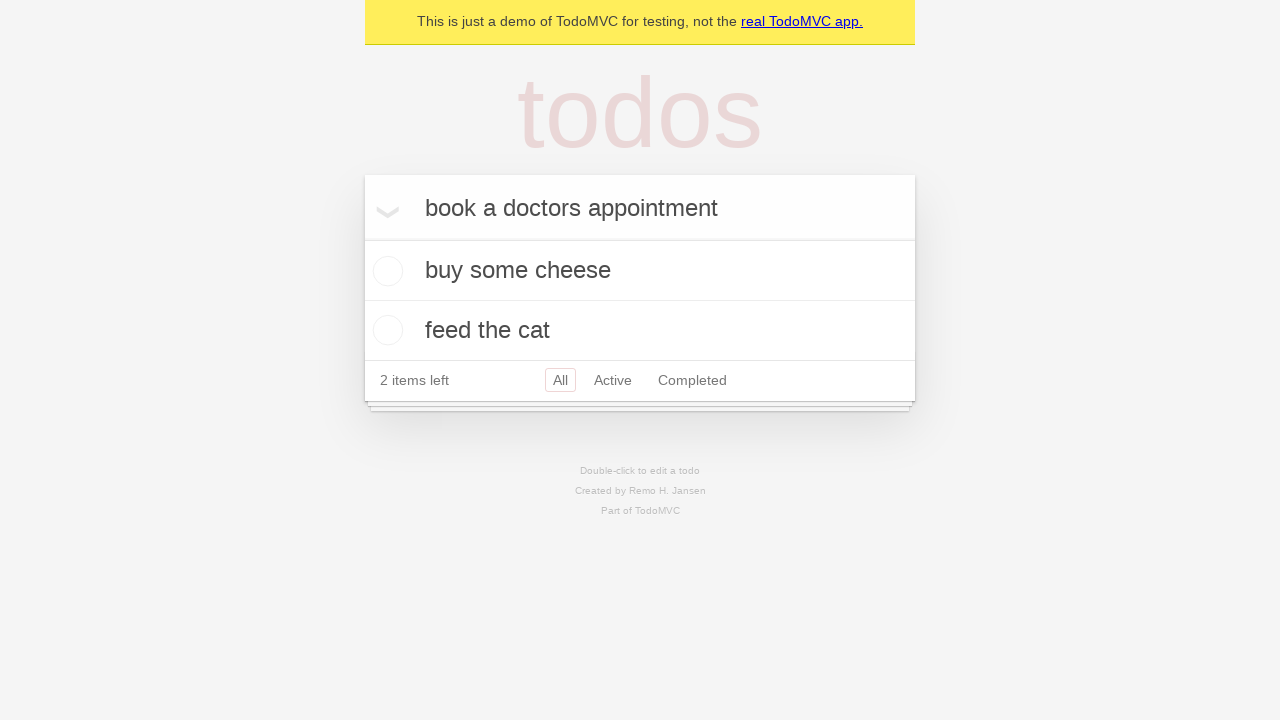

Pressed Enter to add third todo on internal:attr=[placeholder="What needs to be done?"i]
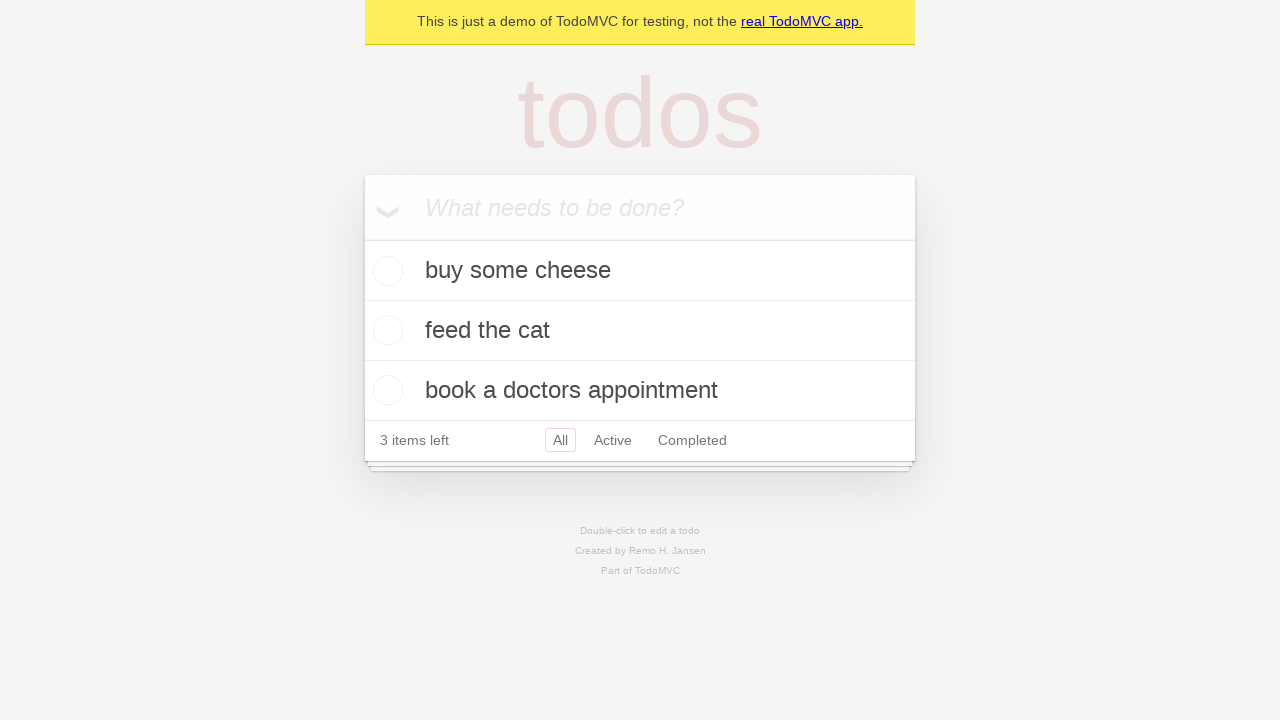

Verified all 3 todos have been added to the list
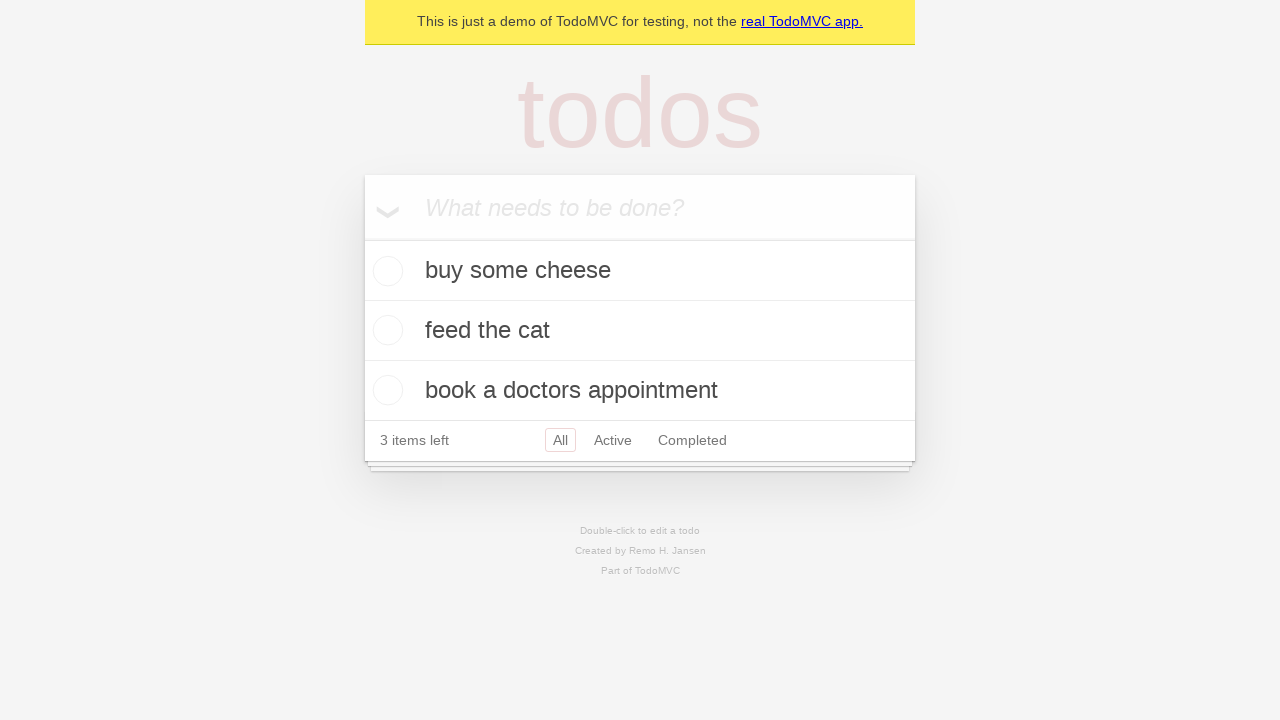

Clicked 'Mark all as complete' checkbox to complete all todos at (362, 238) on internal:label="Mark all as complete"i
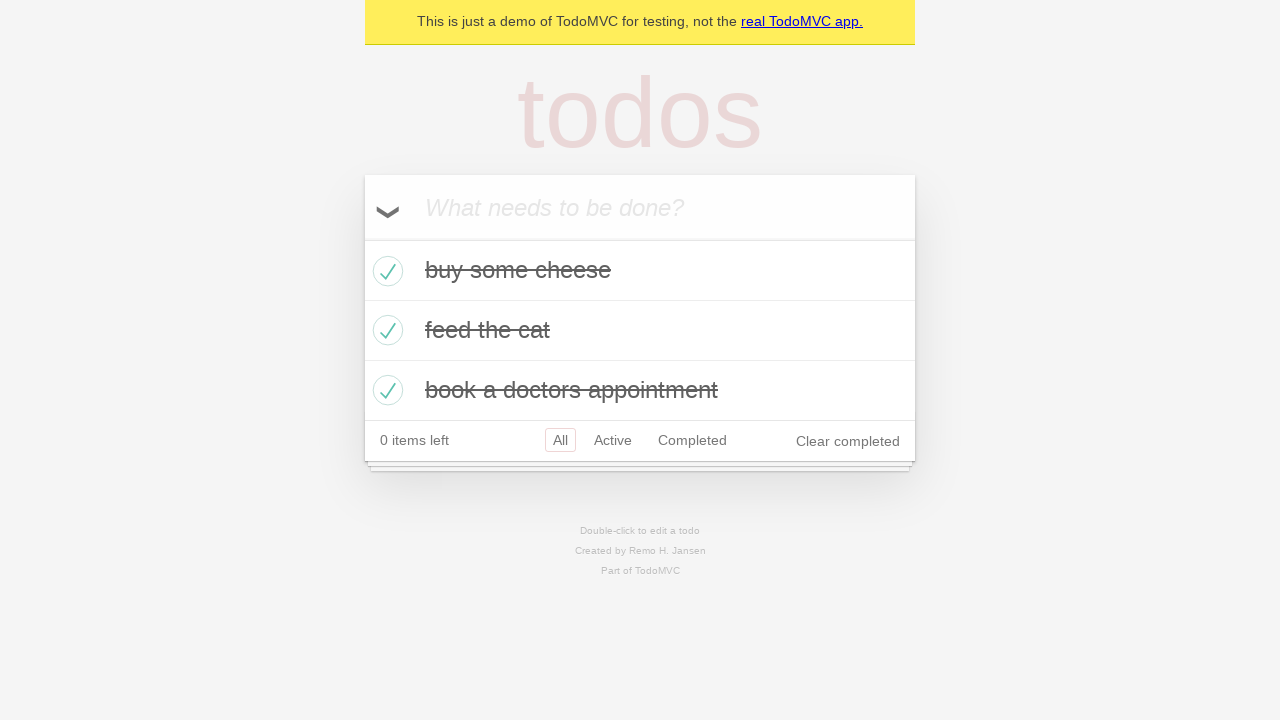

Unchecked the first todo item at (385, 271) on internal:testid=[data-testid="todo-item"s] >> nth=0 >> internal:role=checkbox
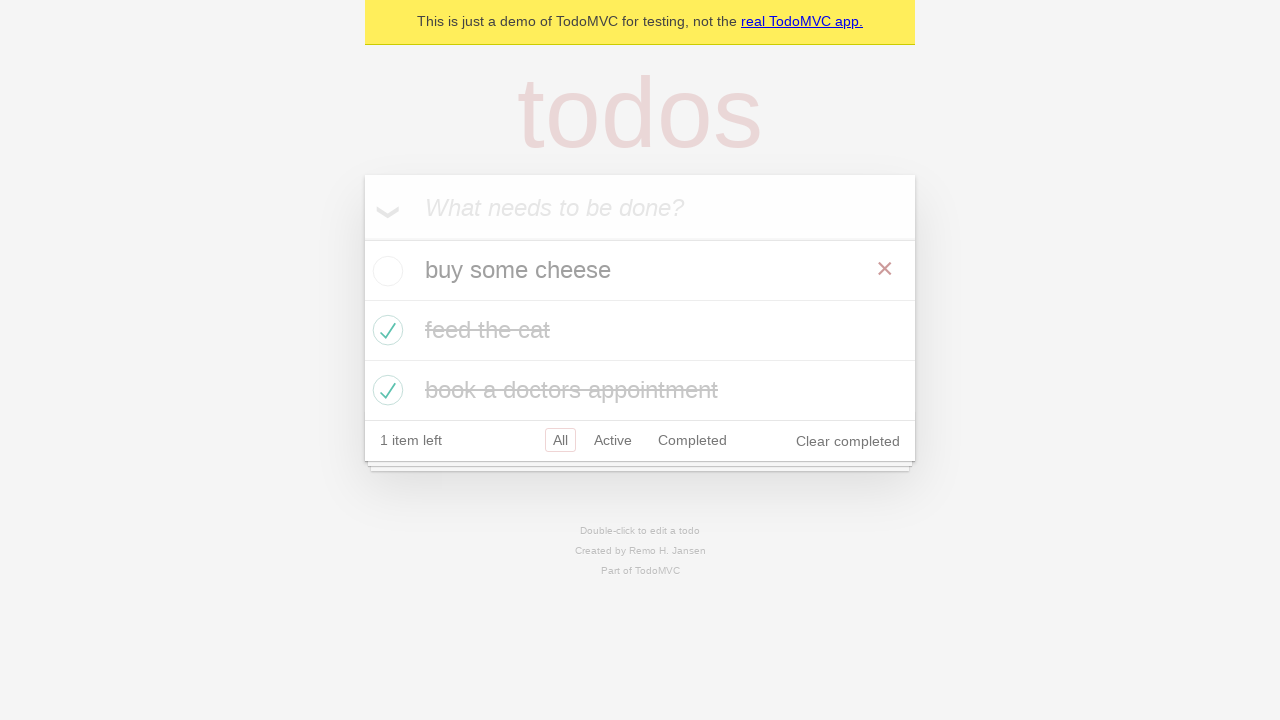

Re-checked the first todo item at (385, 271) on internal:testid=[data-testid="todo-item"s] >> nth=0 >> internal:role=checkbox
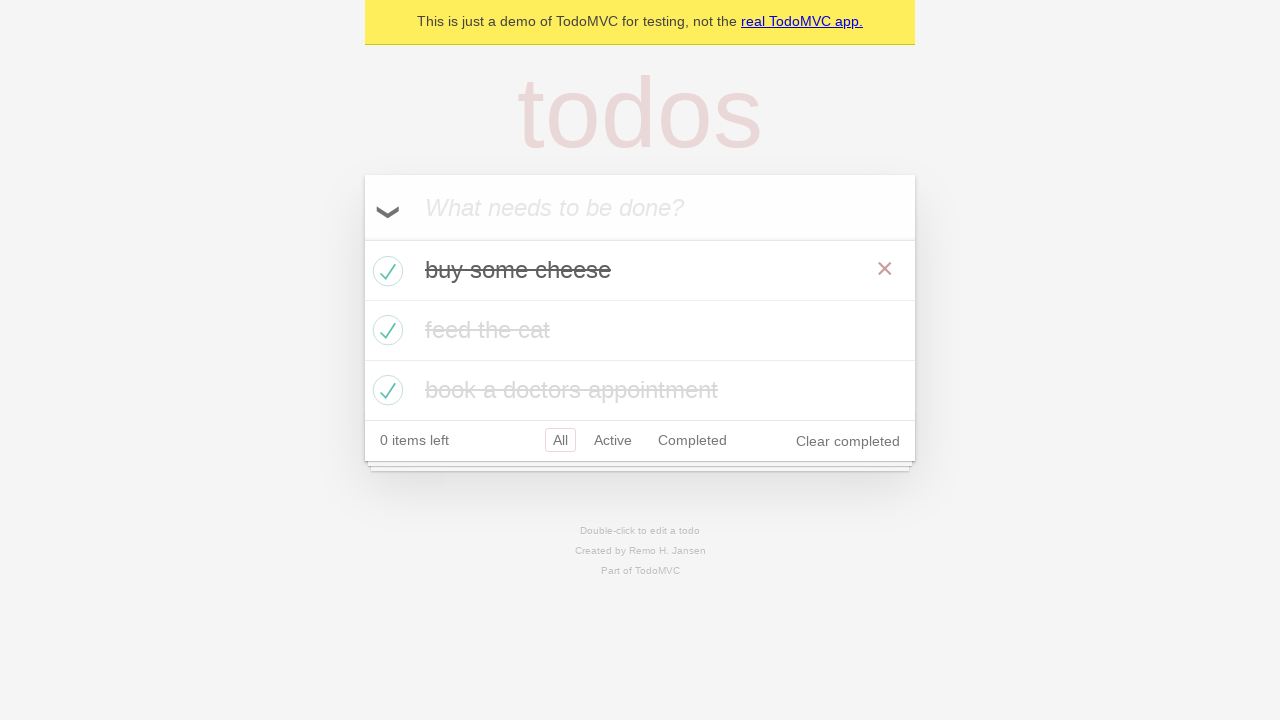

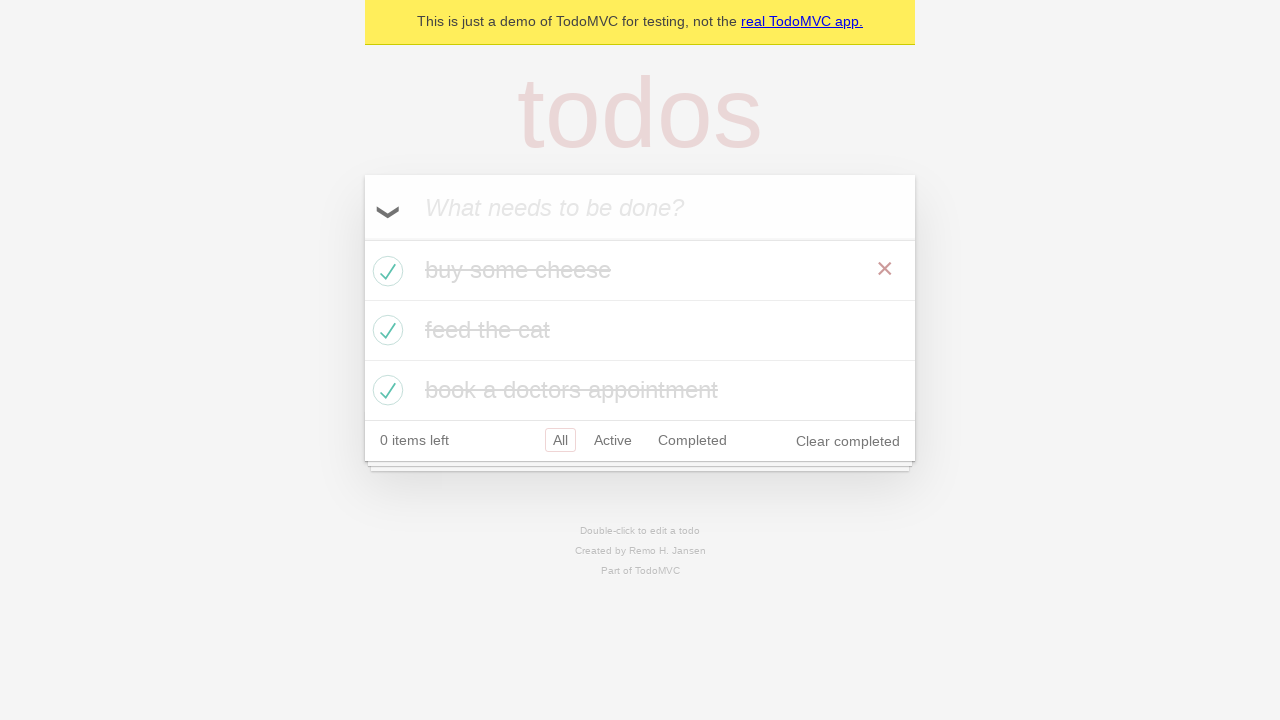